Tests drag and drop functionality by dragging an element and dropping it onto a target element

Starting URL: http://jqueryui.com/resources/demos/droppable/default.html

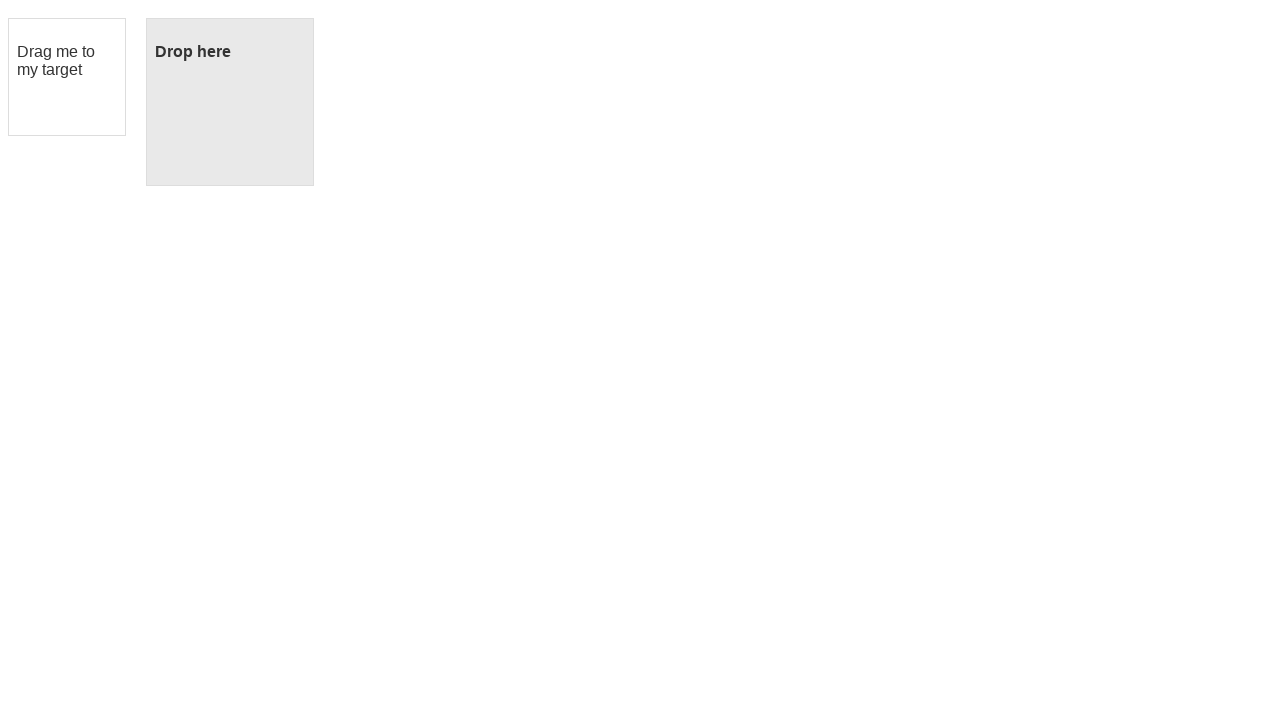

Located the draggable square element
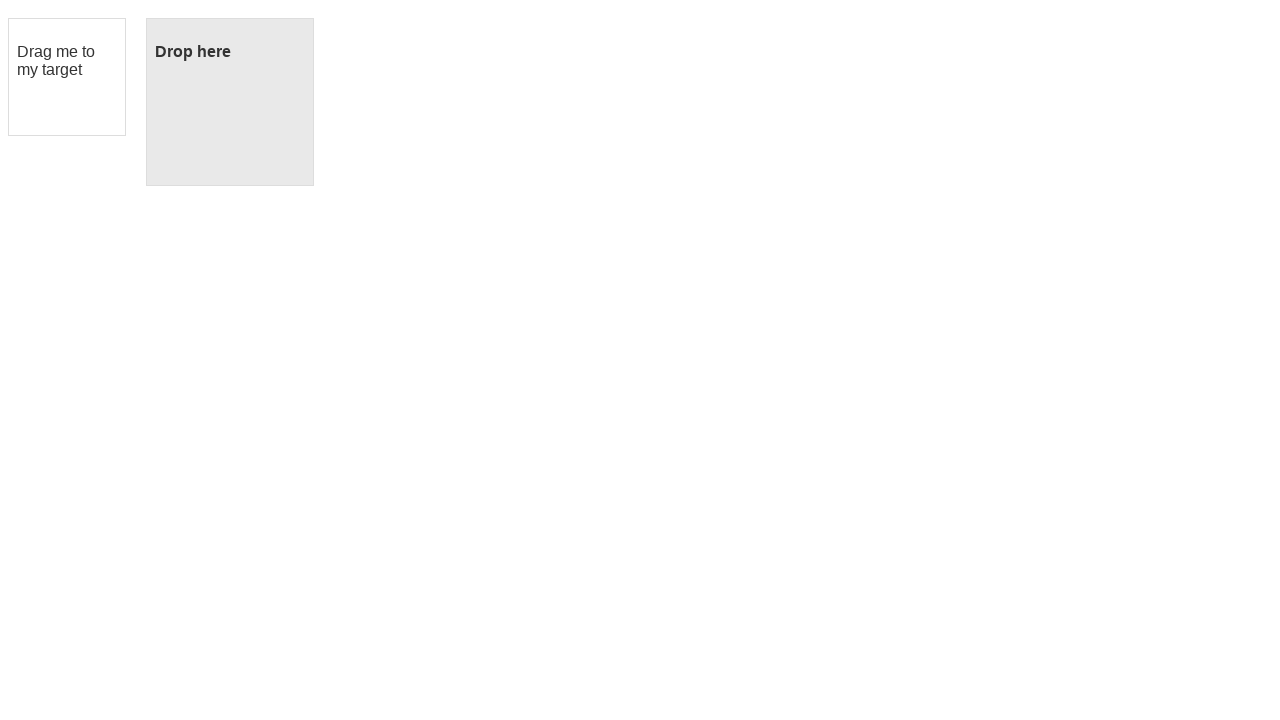

Located the droppable target element
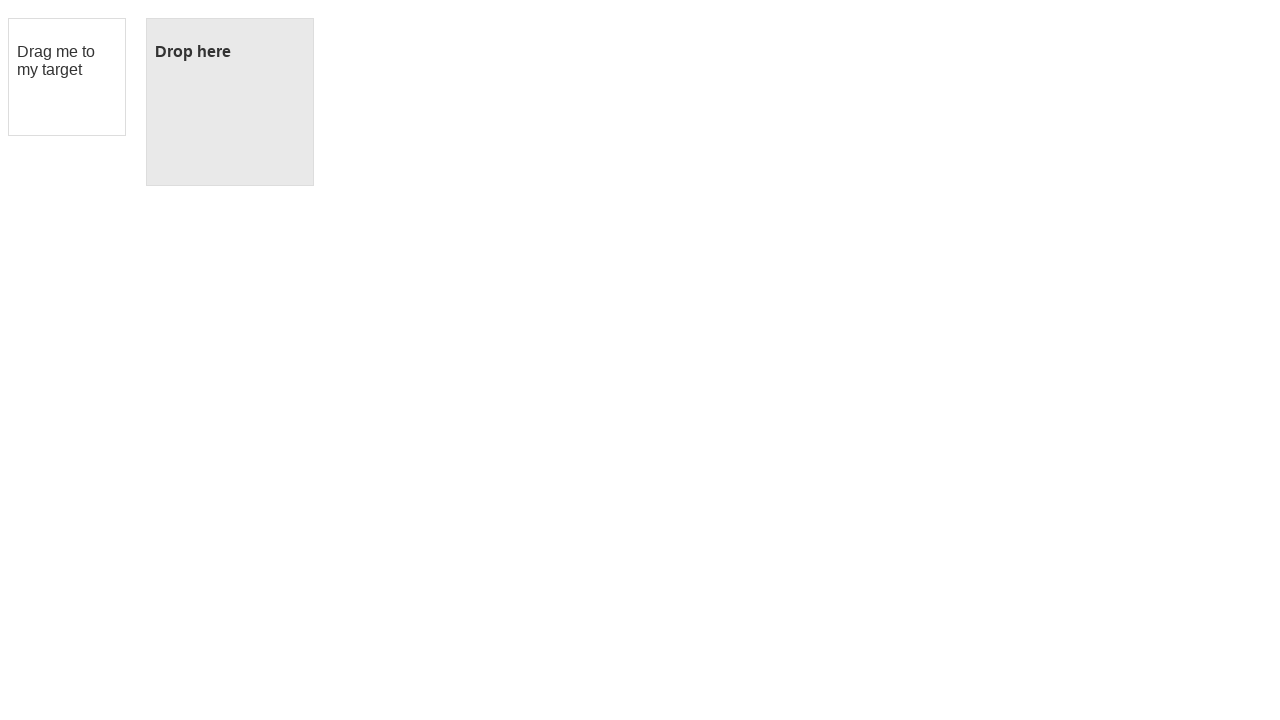

Dragged the square onto the droppable target at (230, 102)
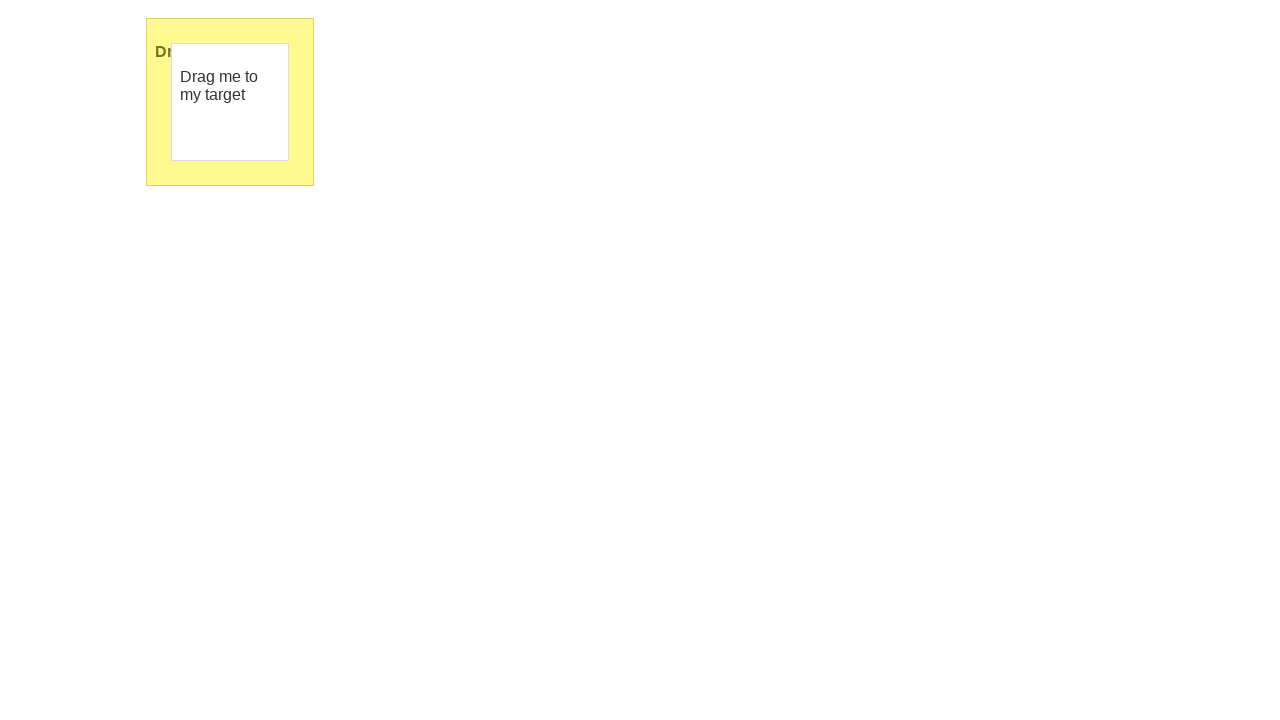

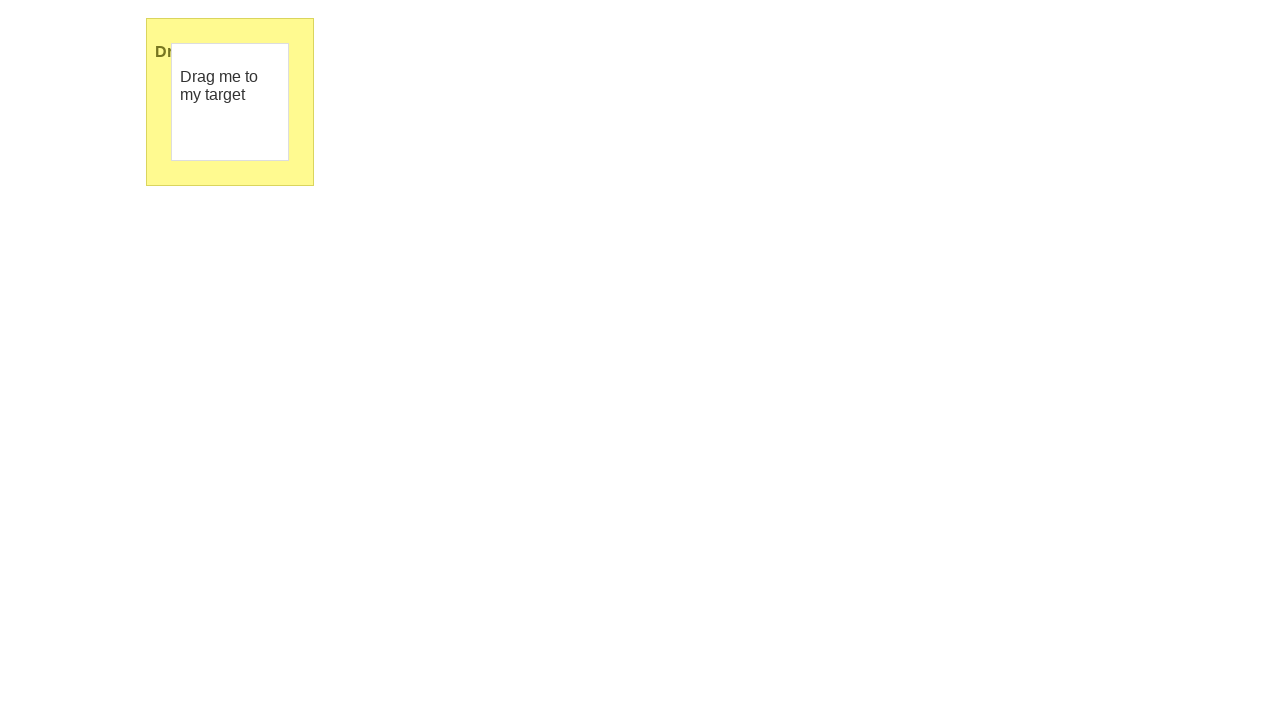